Navigates to the projects page and waits for the page body to load completely

Starting URL: https://www.sunithvs.com/projects

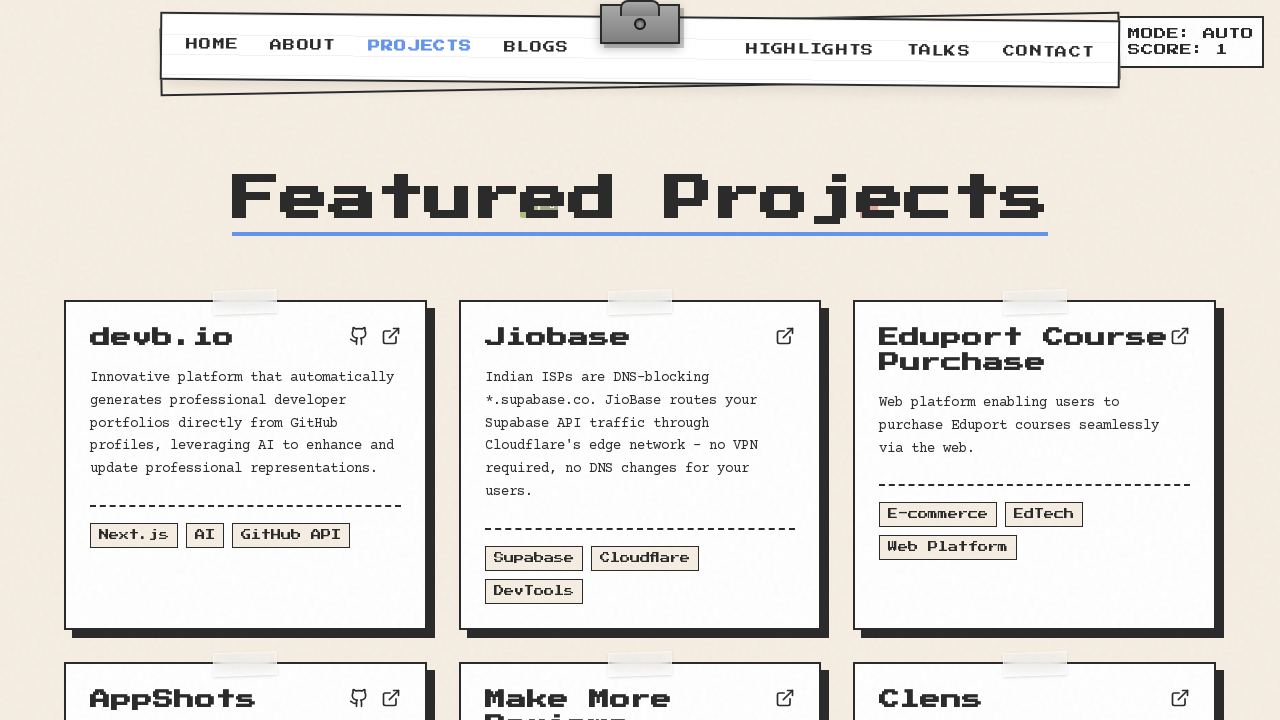

Waited for page body element to be present
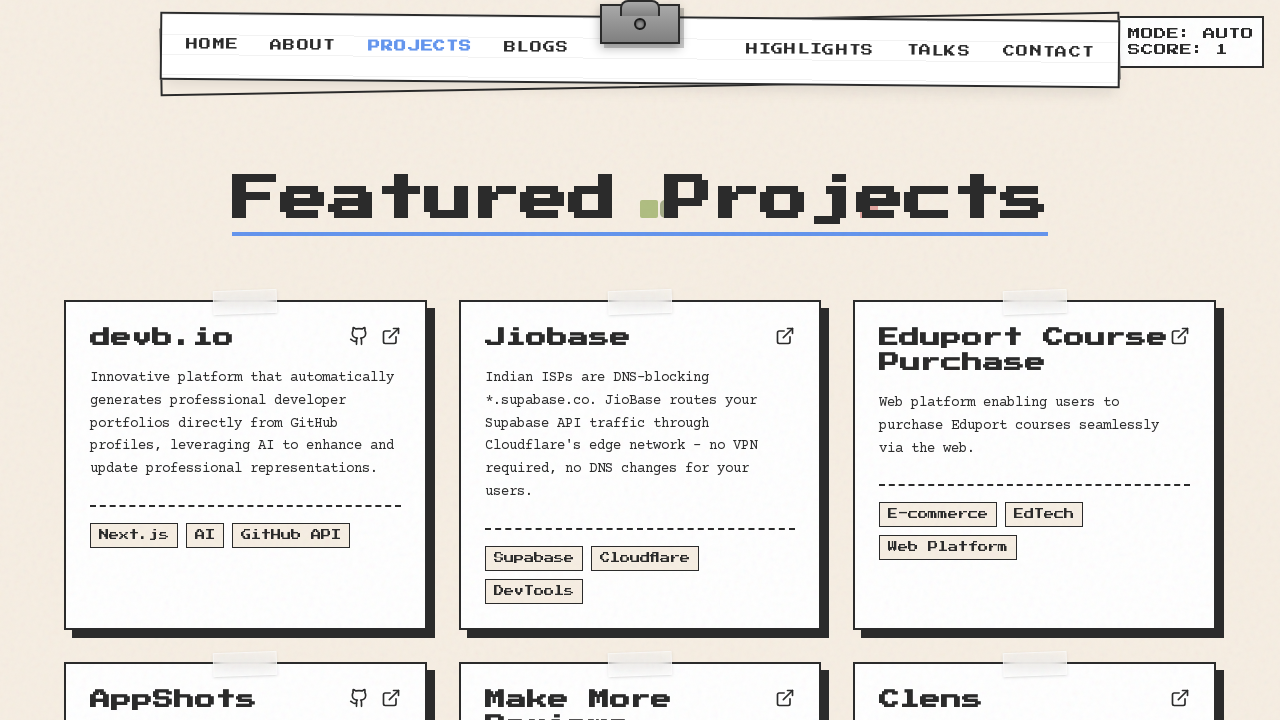

Waited for network to be idle - page fully loaded
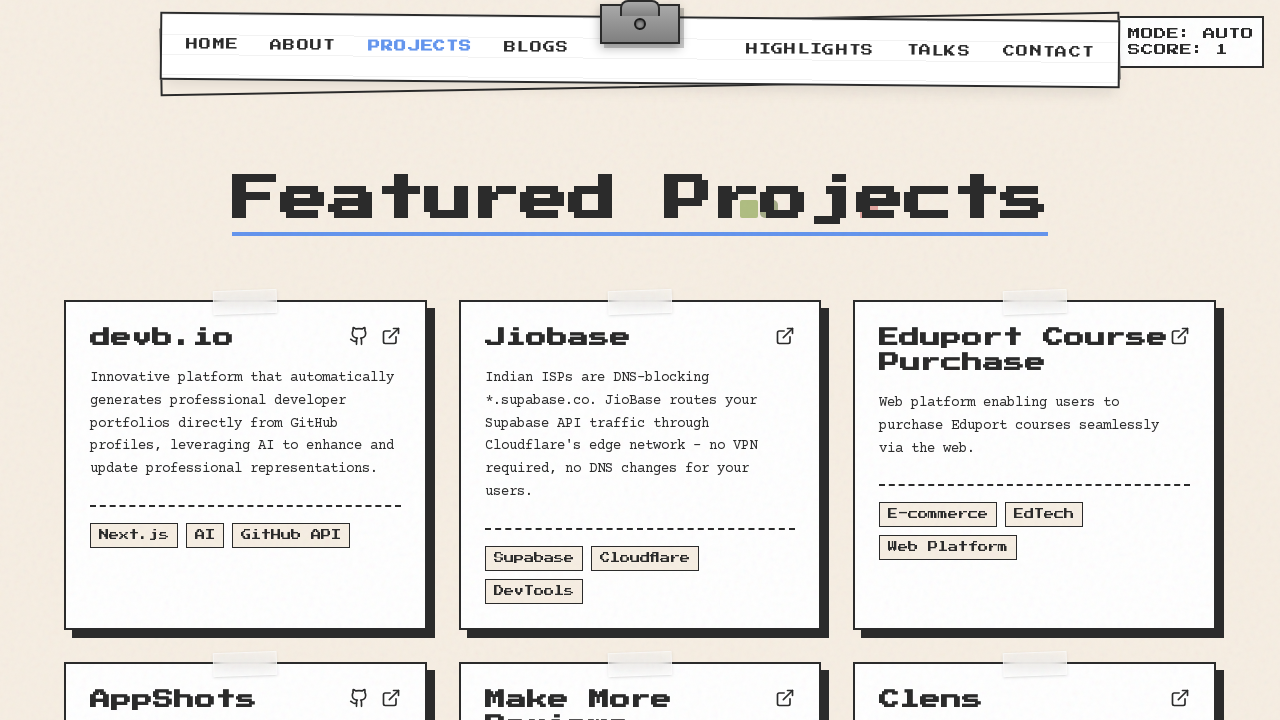

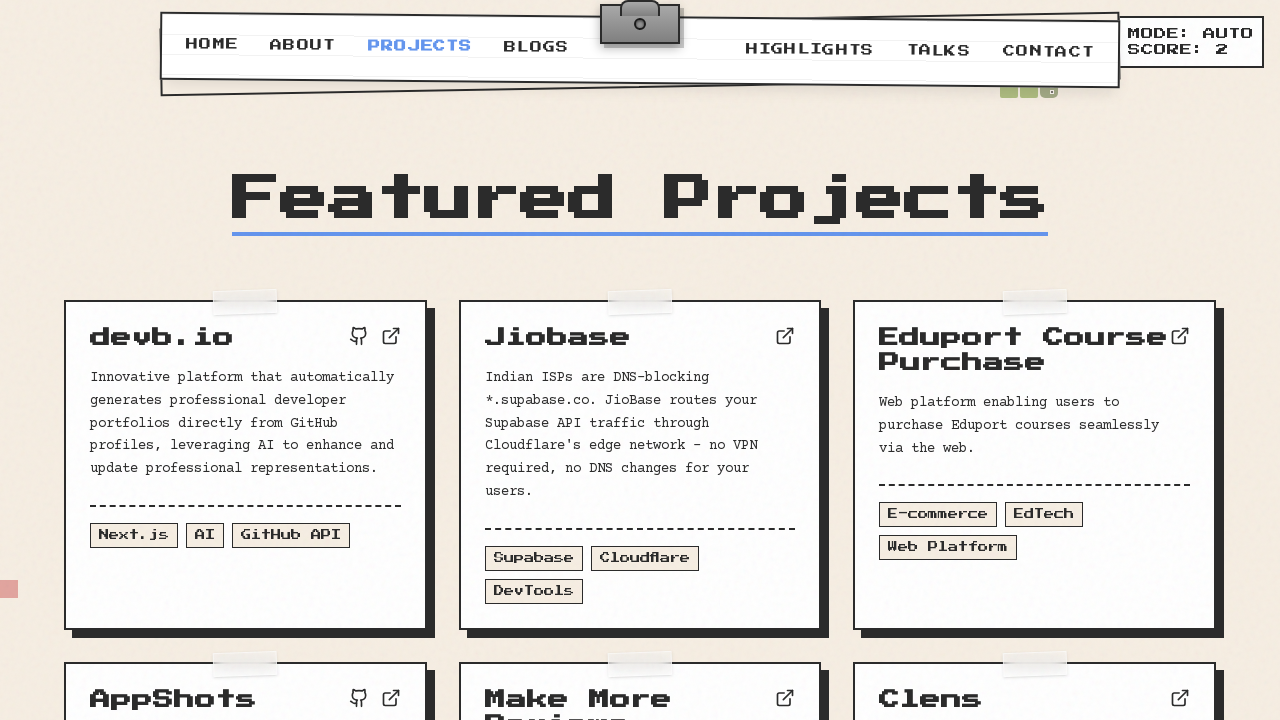